Searches for a software product on IBM's lifecycle support page by entering a product name in the search box and clicking the search button, then waits for results to load.

Starting URL: https://www.ibm.com/support/pages/lifecycle/

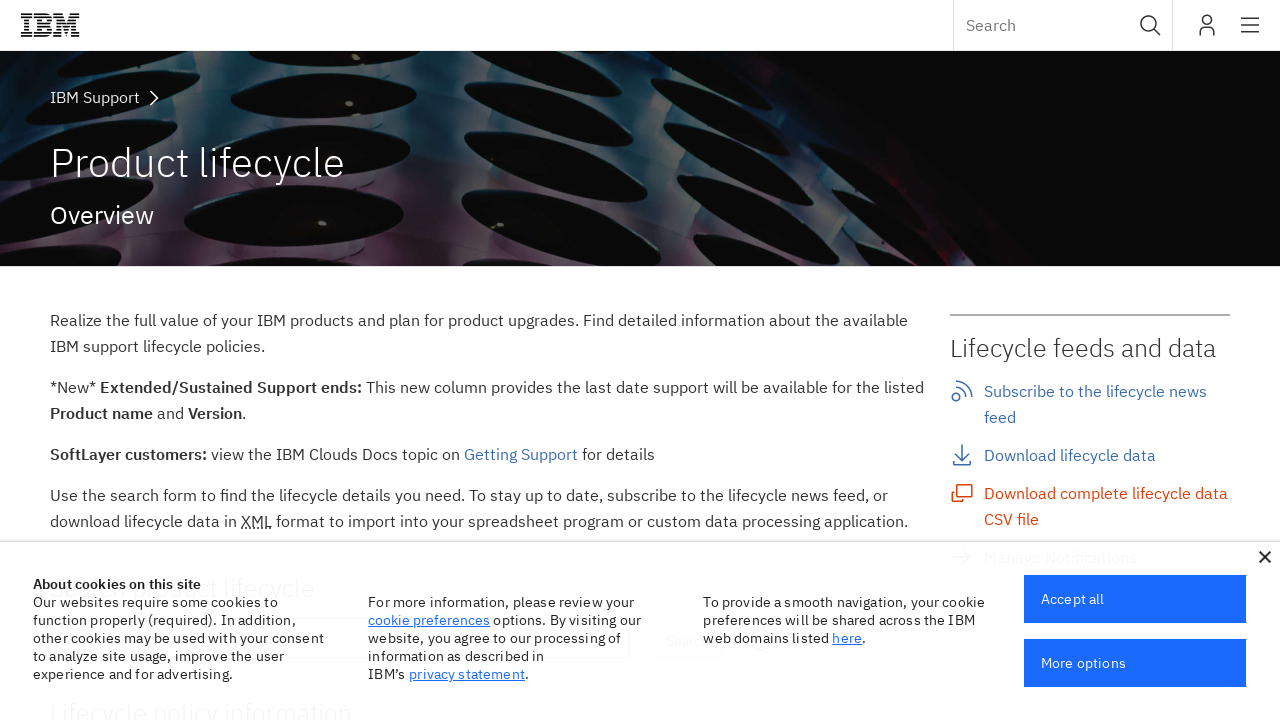

Waited for page body to load
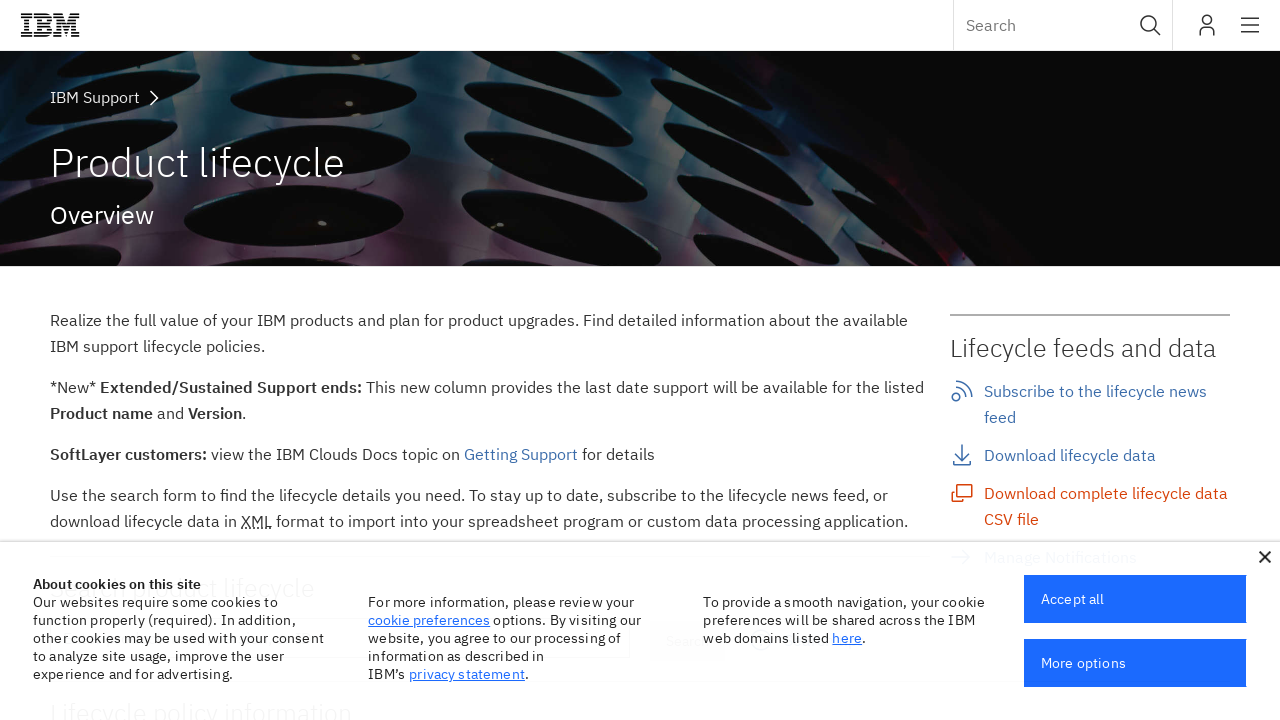

Search input field appeared
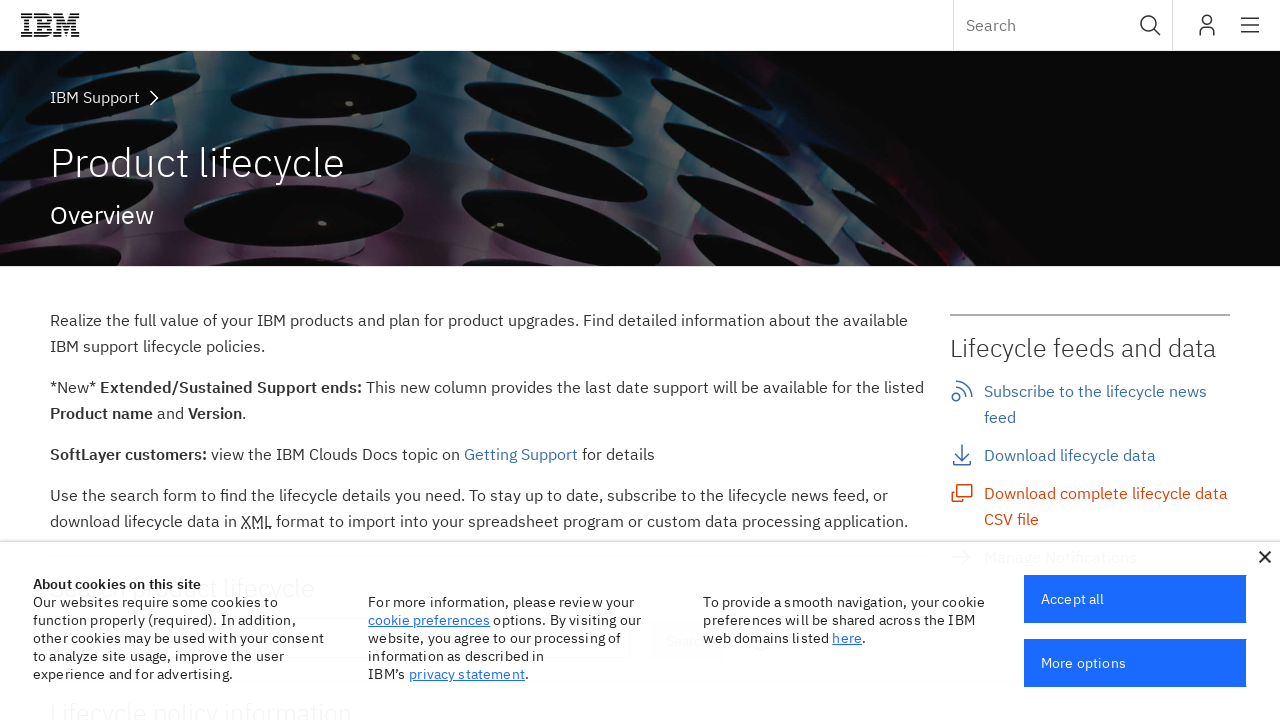

Entered 'IBM WebSphere' into search field on #plc--query
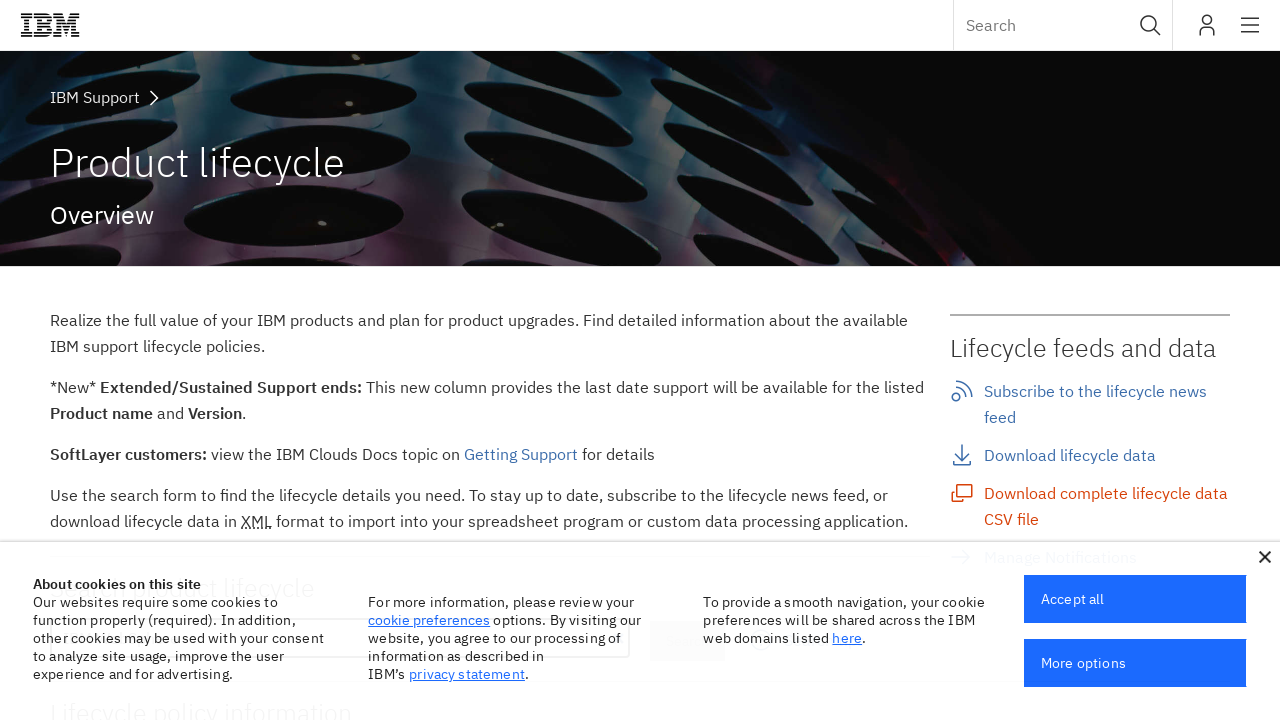

Clicked search button at (688, 361) on input[type='button'][value='Search']
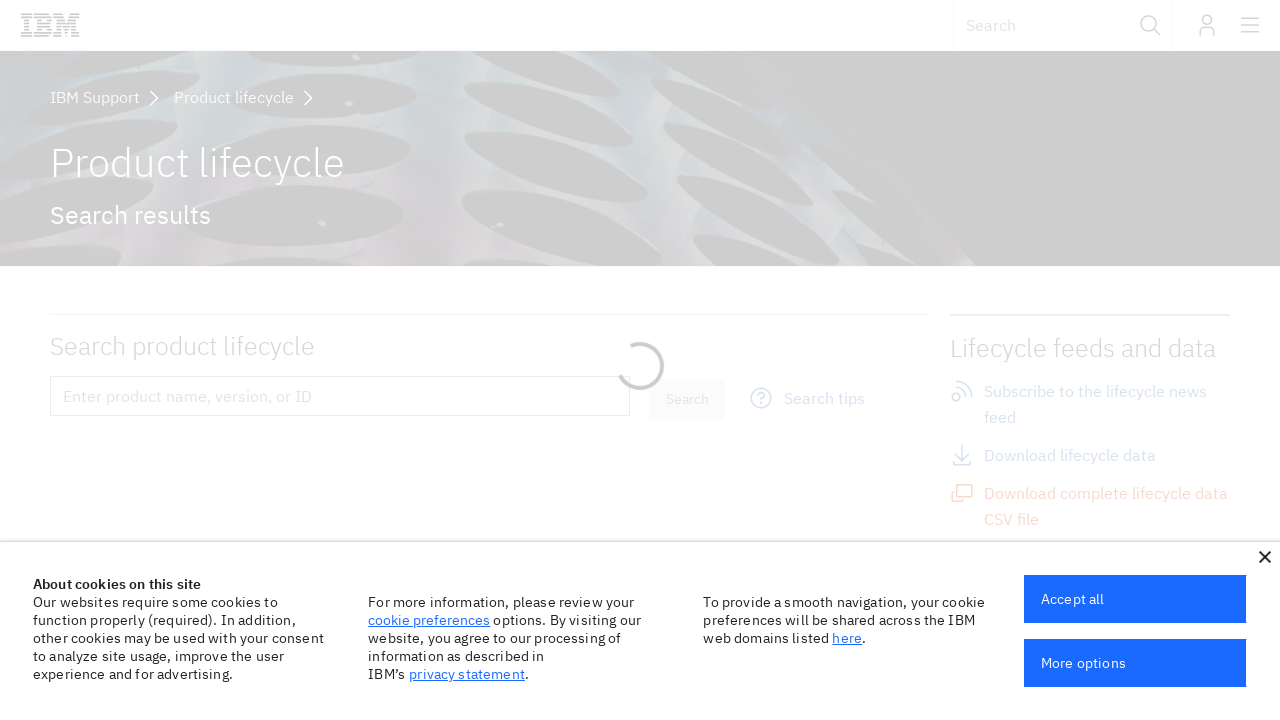

Search results table loaded successfully
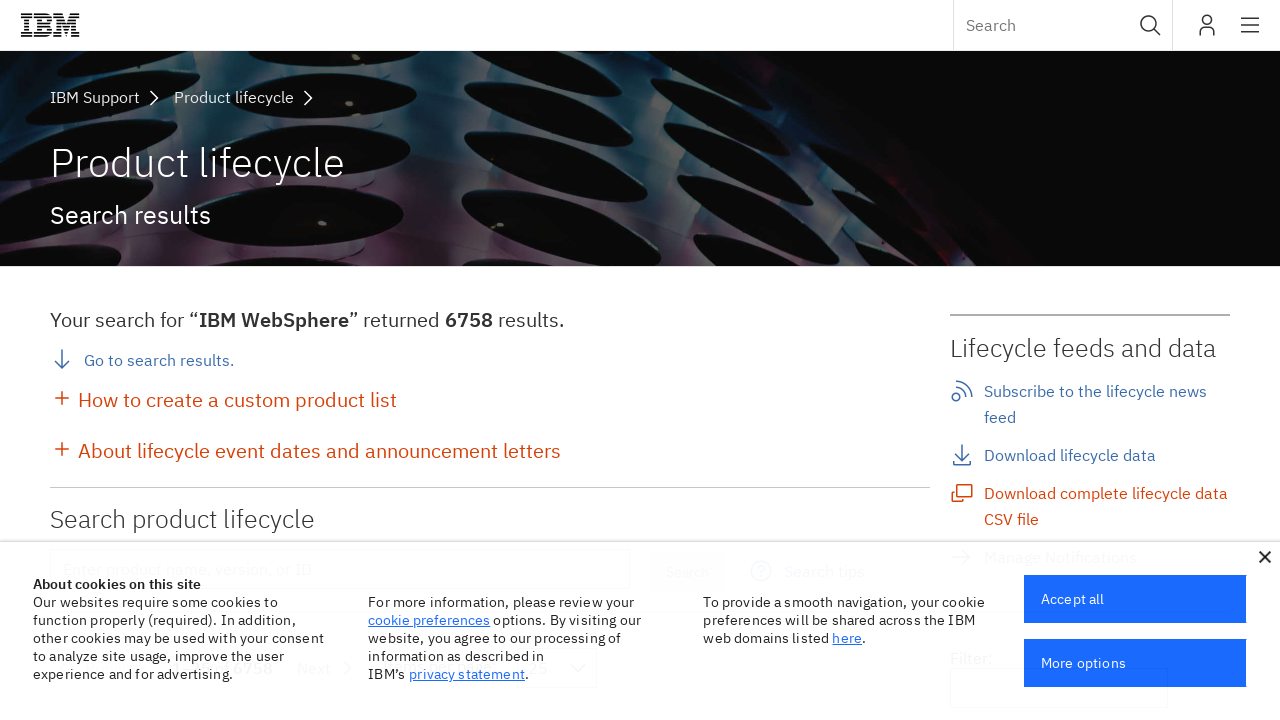

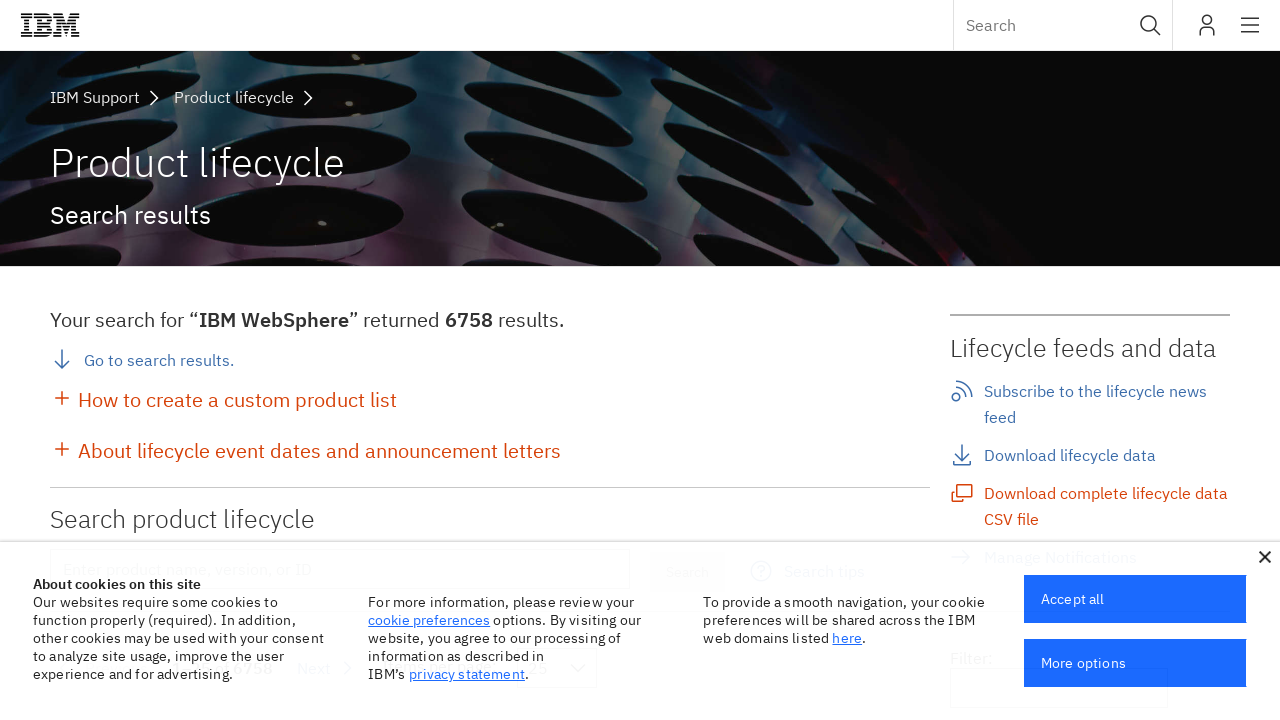